Navigates to the Automation Practice page and waits for it to load to verify page rendering.

Starting URL: https://rahulshettyacademy.com/AutomationPractice/

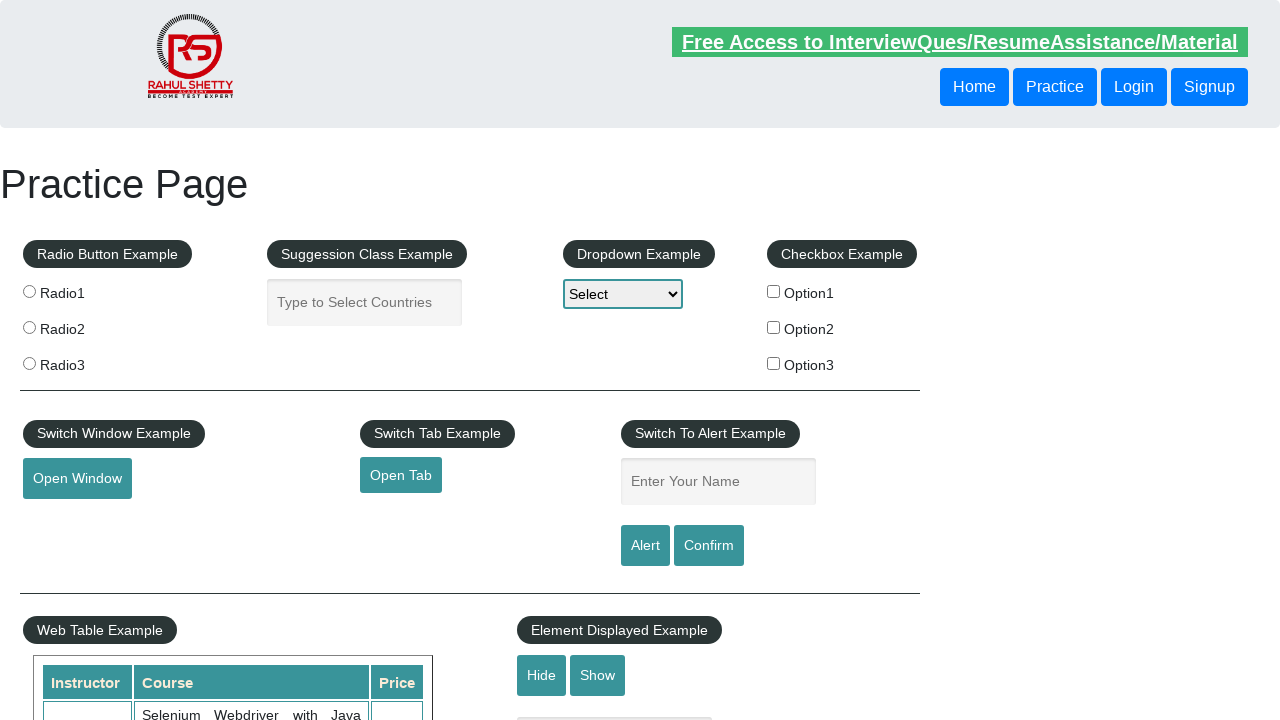

Waited for page to reach networkidle state
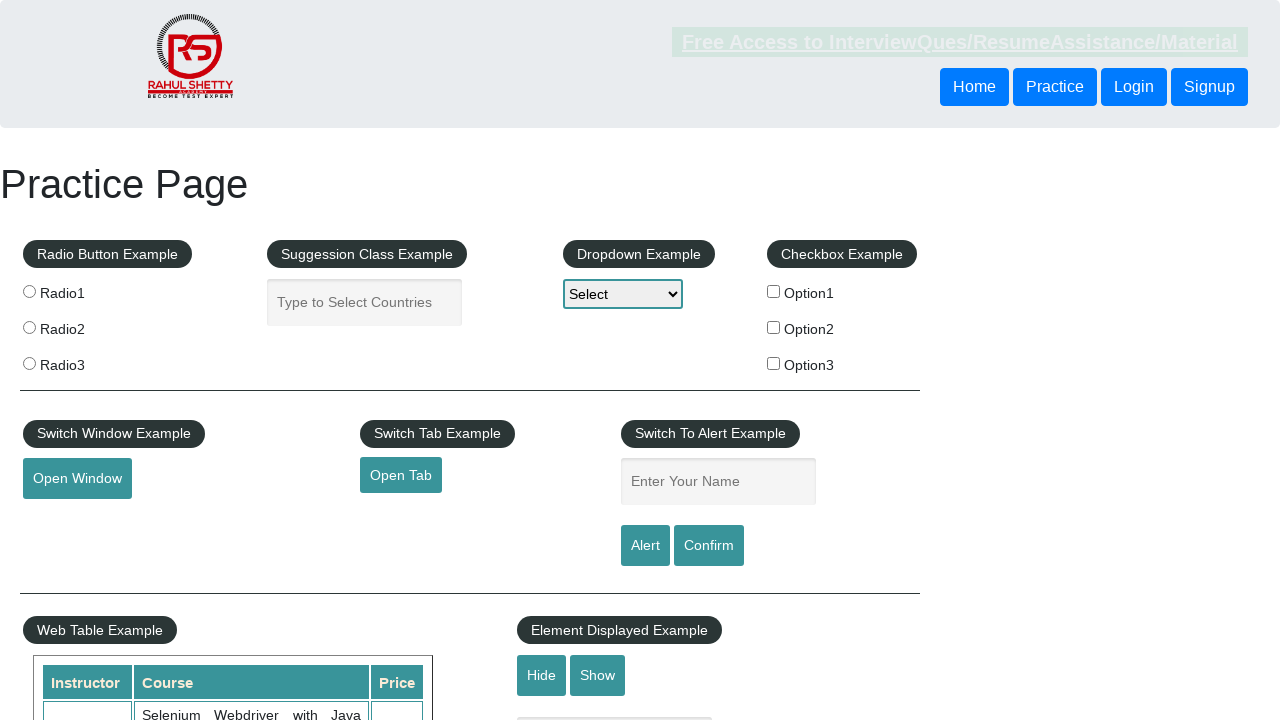

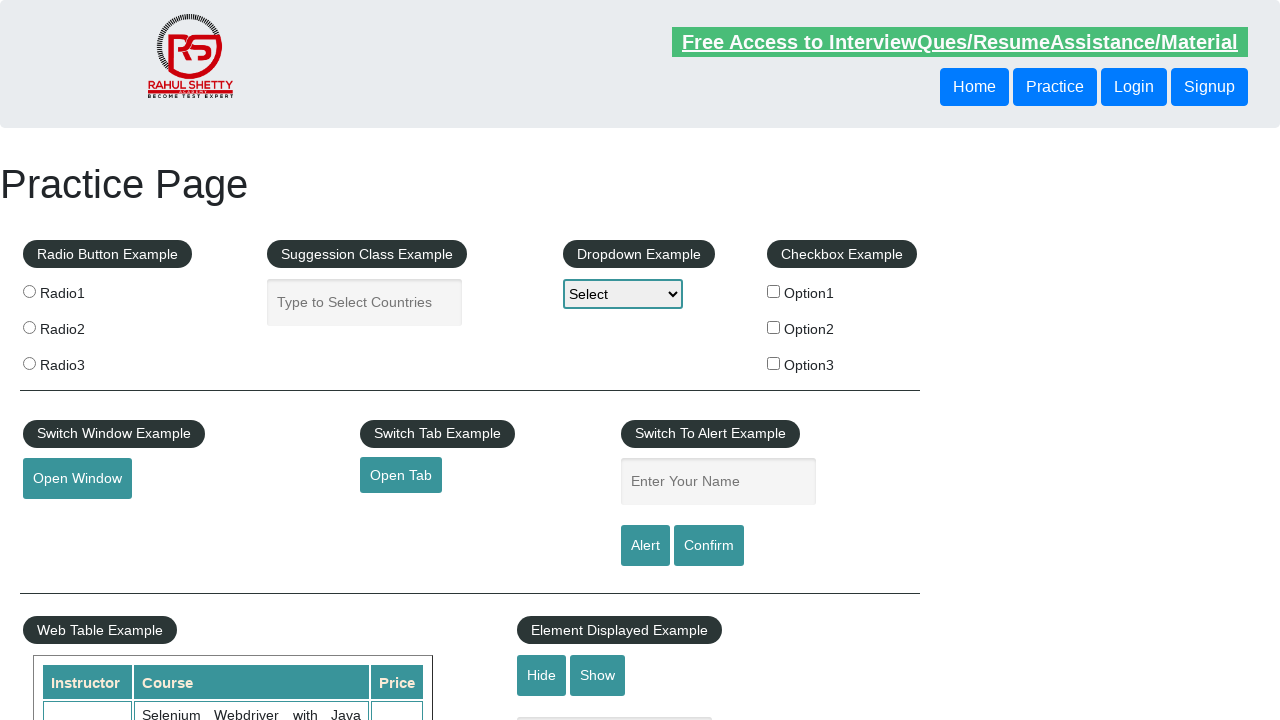